Tests jQuery UI draggable functionality by dragging an element to a new position within an iframe

Starting URL: https://jqueryui.com/draggable

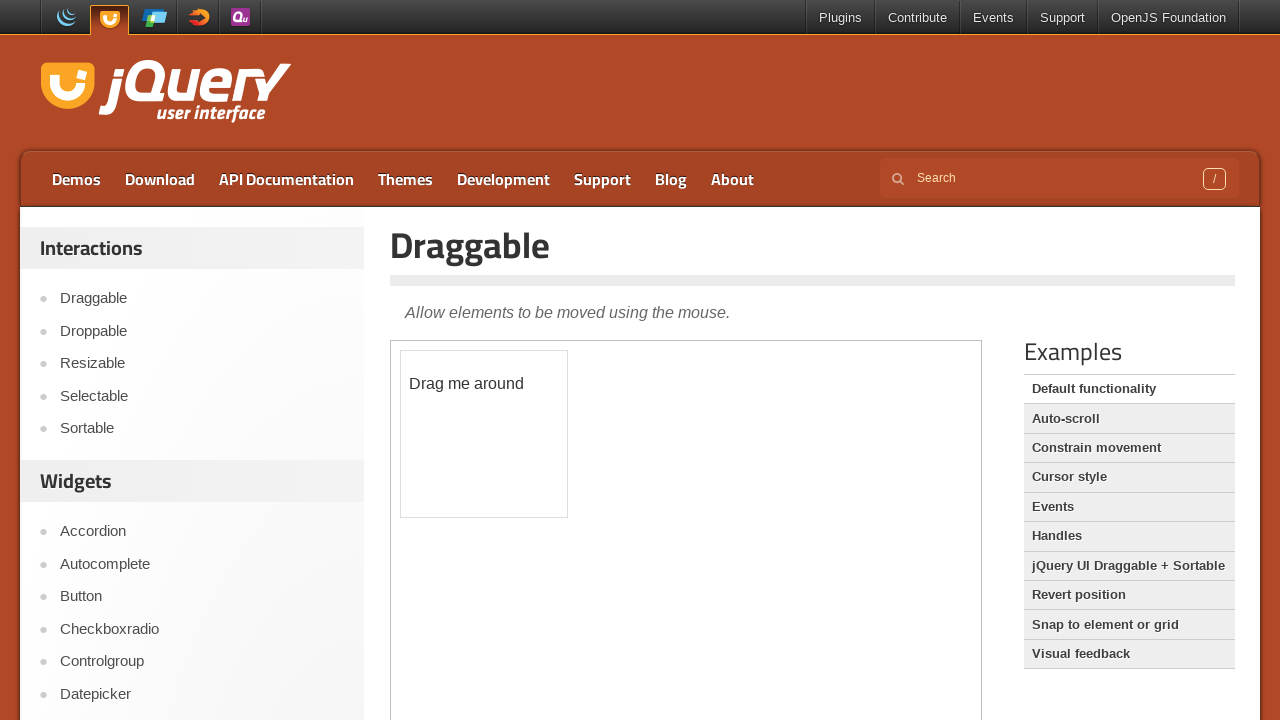

Located the iframe containing the draggable element
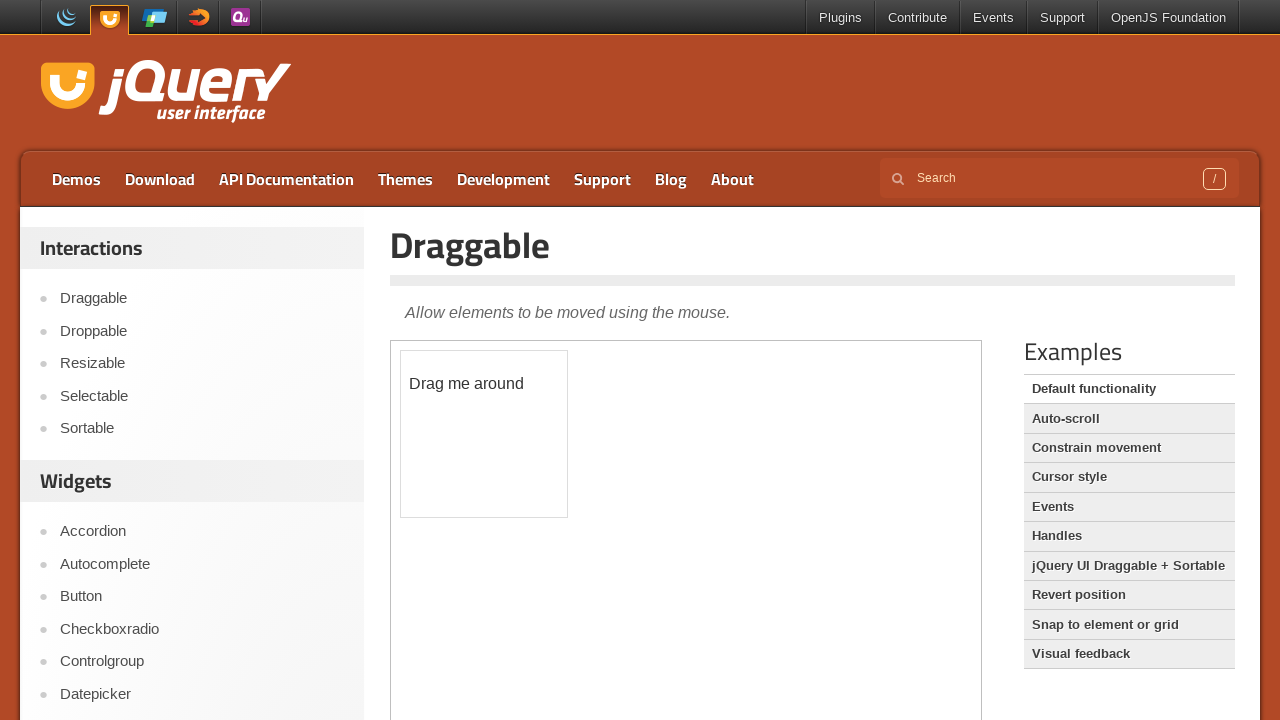

Located the draggable element with id 'draggable'
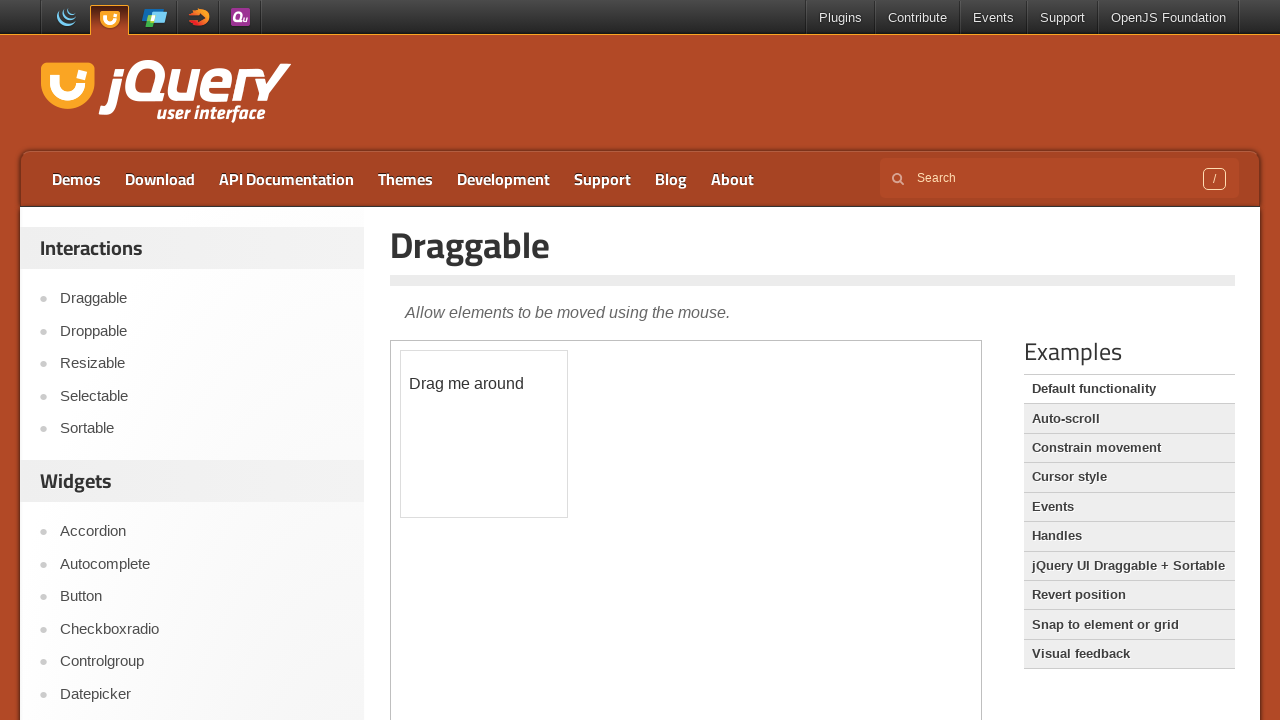

Retrieved bounding box of the draggable element
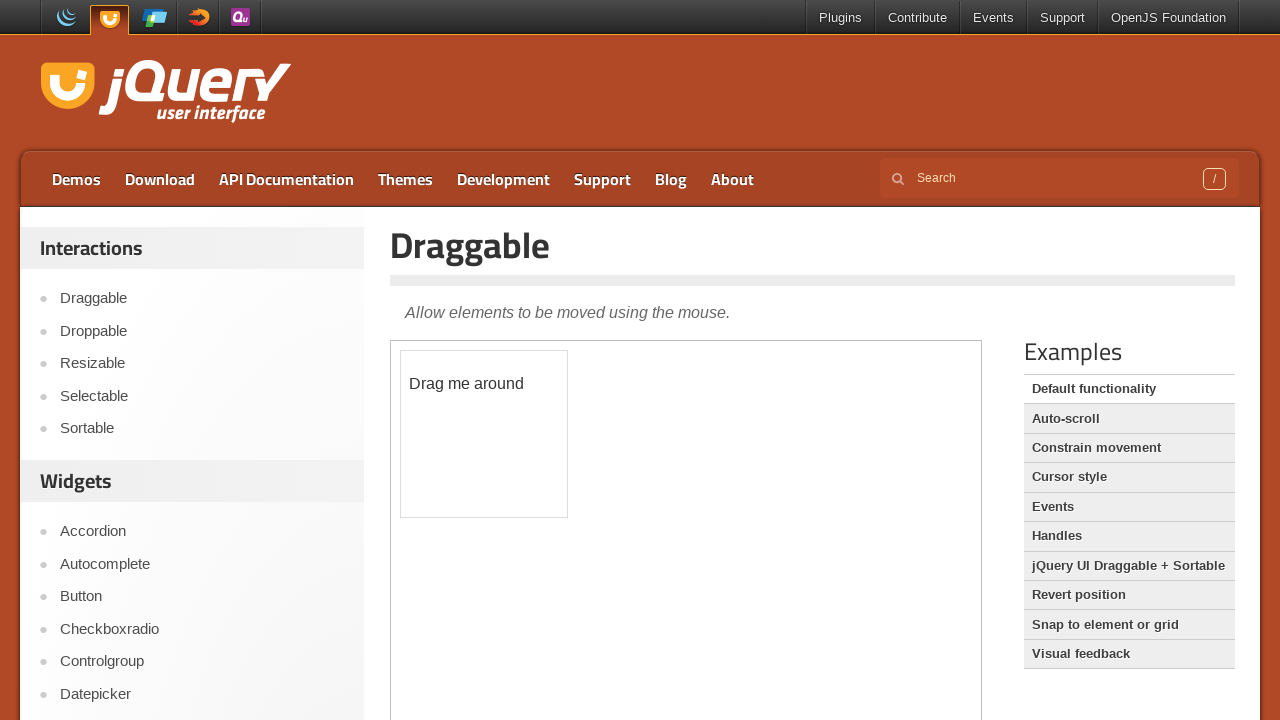

Calculated center position of draggable element
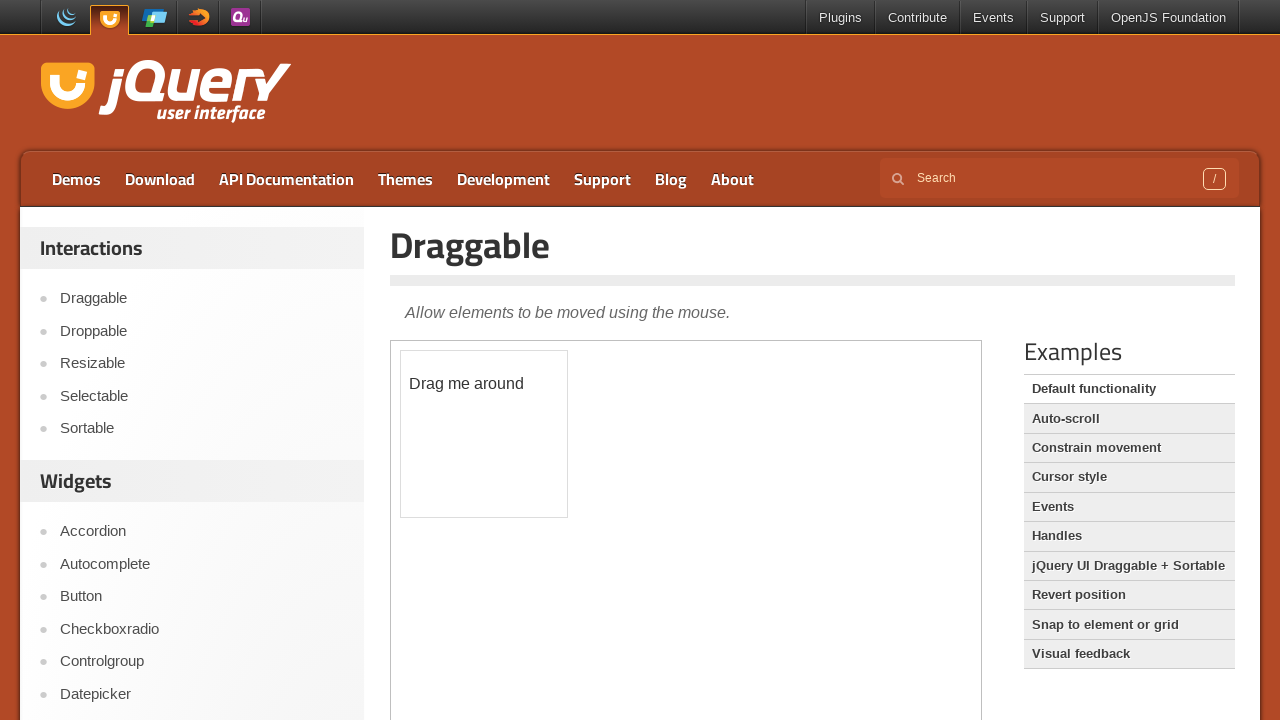

Moved mouse to the center of the draggable element at (484, 434)
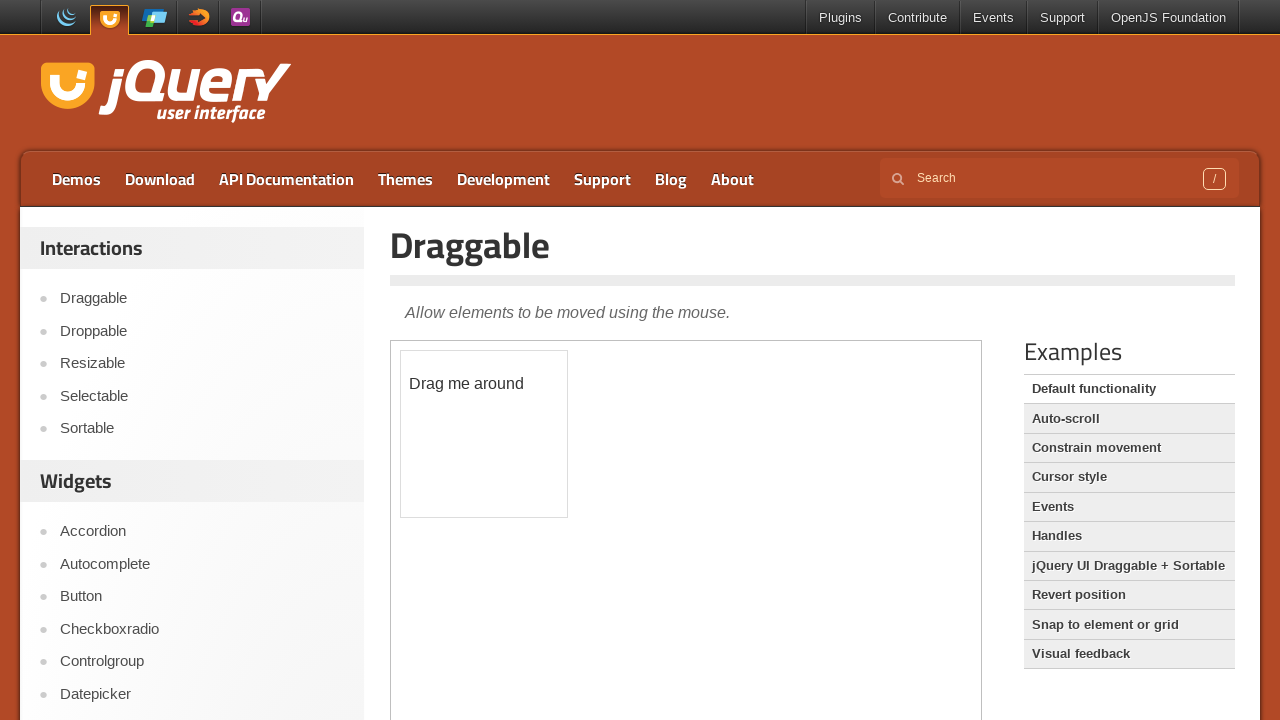

Pressed mouse button down on the draggable element at (484, 434)
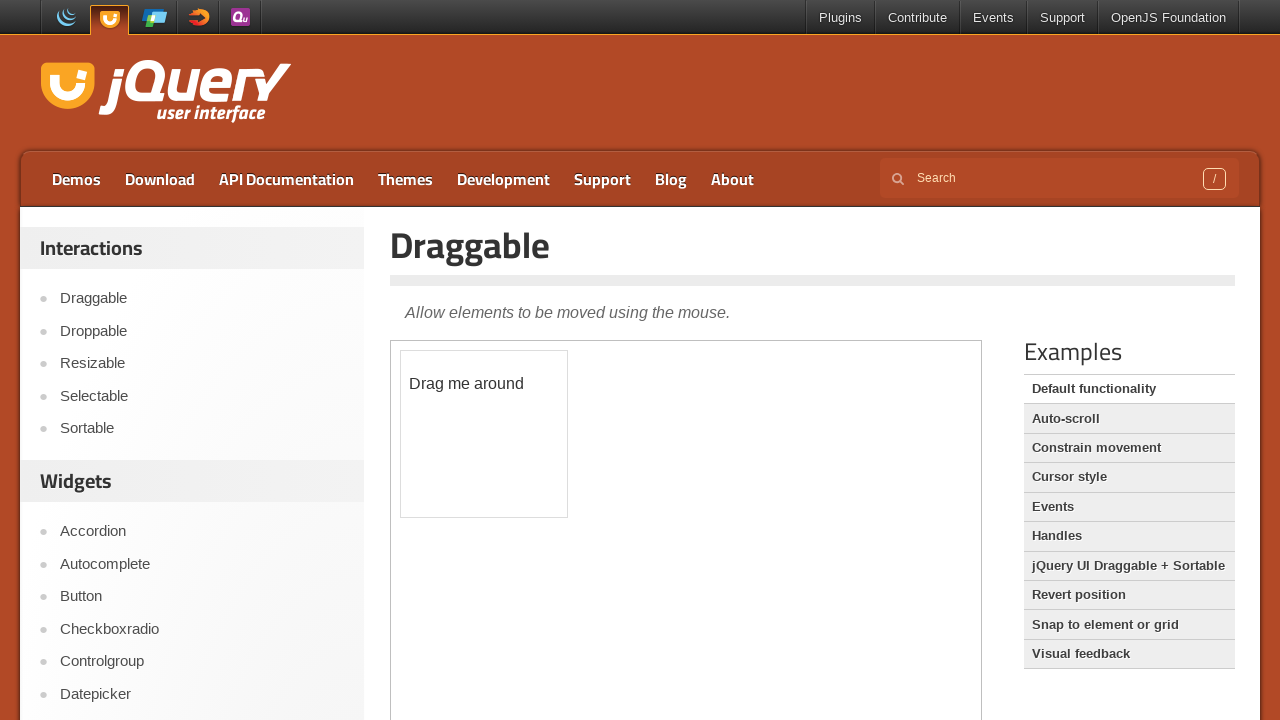

Dragged element 100px right and 50px down at (584, 484)
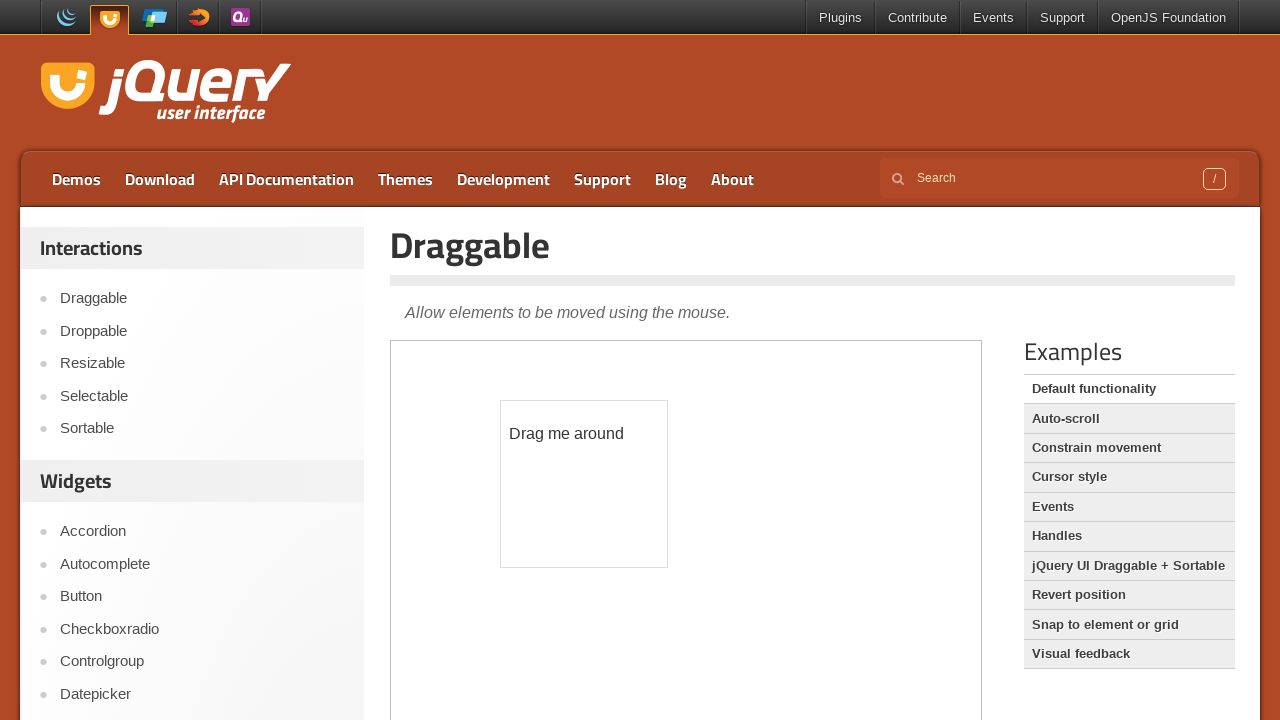

Released mouse button, completing the drag operation at (584, 484)
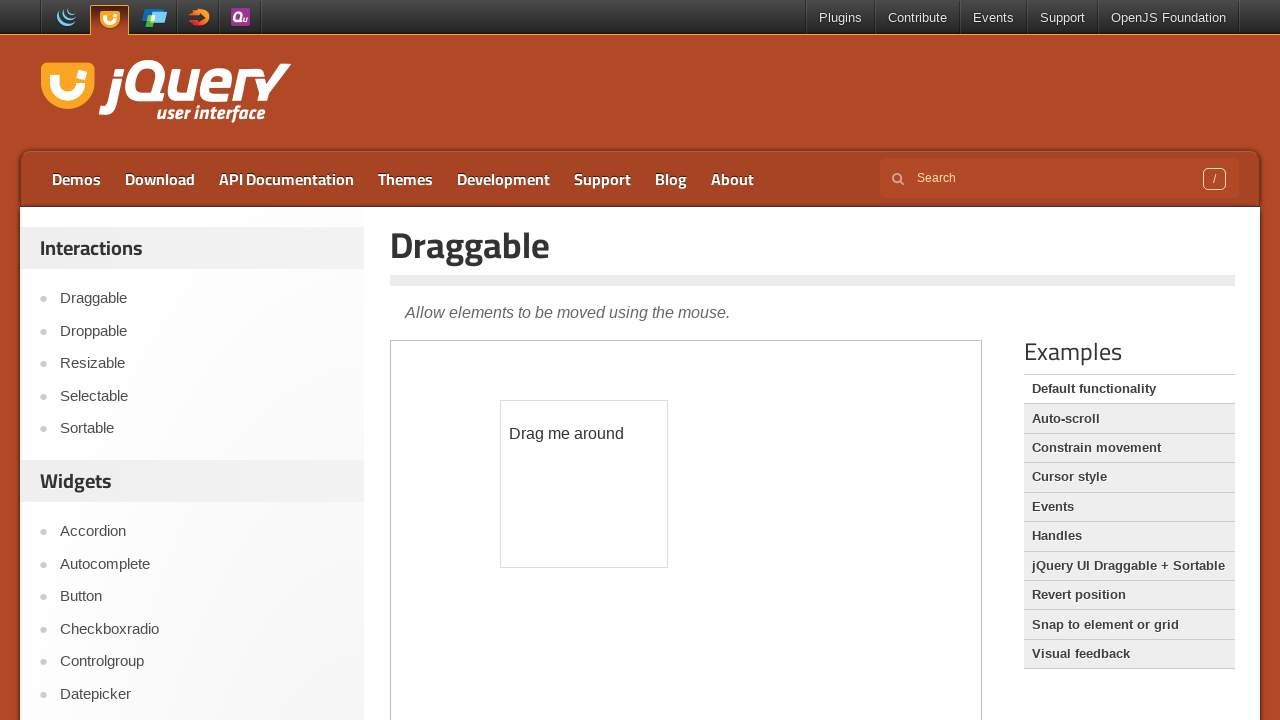

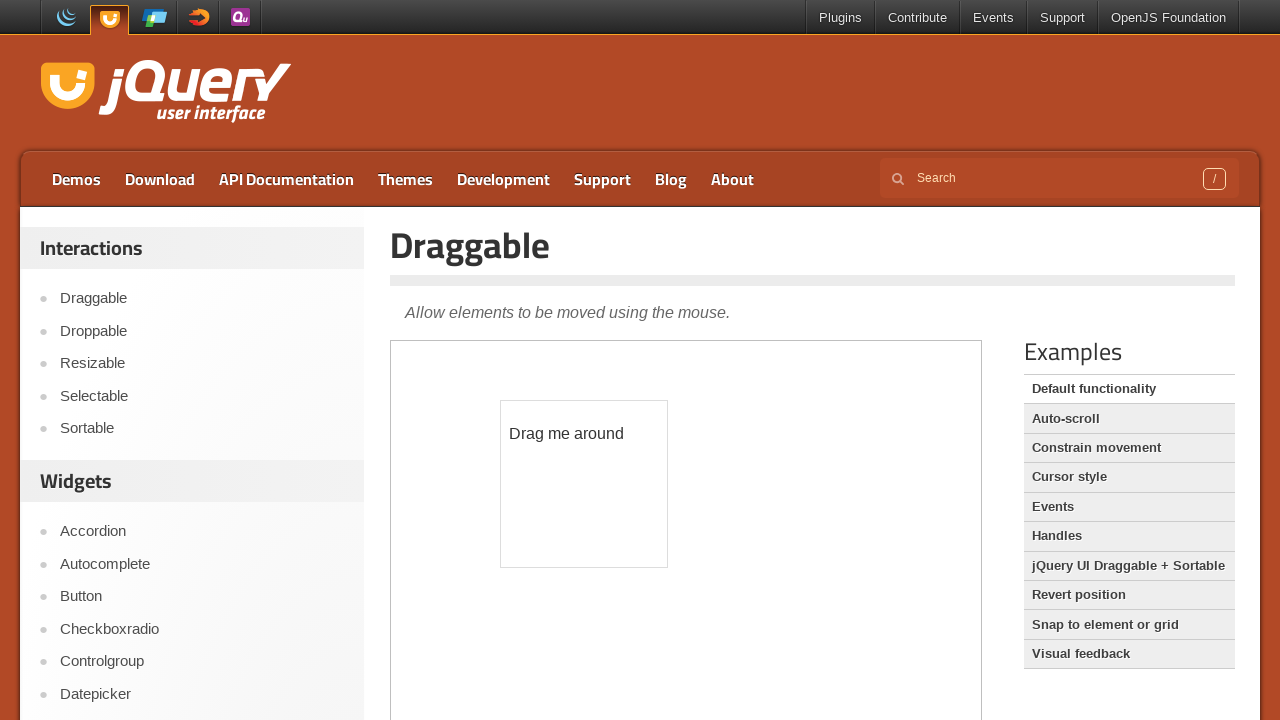